Tests double-click functionality by double-clicking a copy button that copies text from one field to another

Starting URL: https://testautomationpractice.blogspot.com/

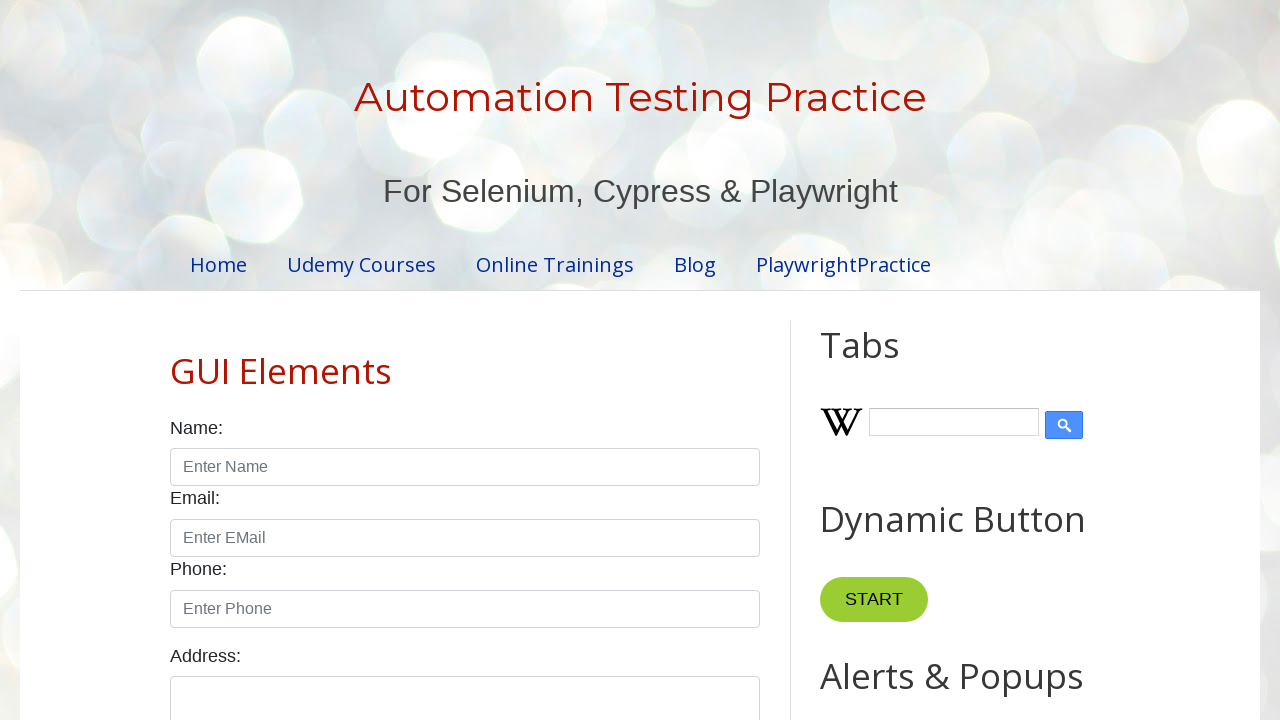

Retrieved initial text from field1
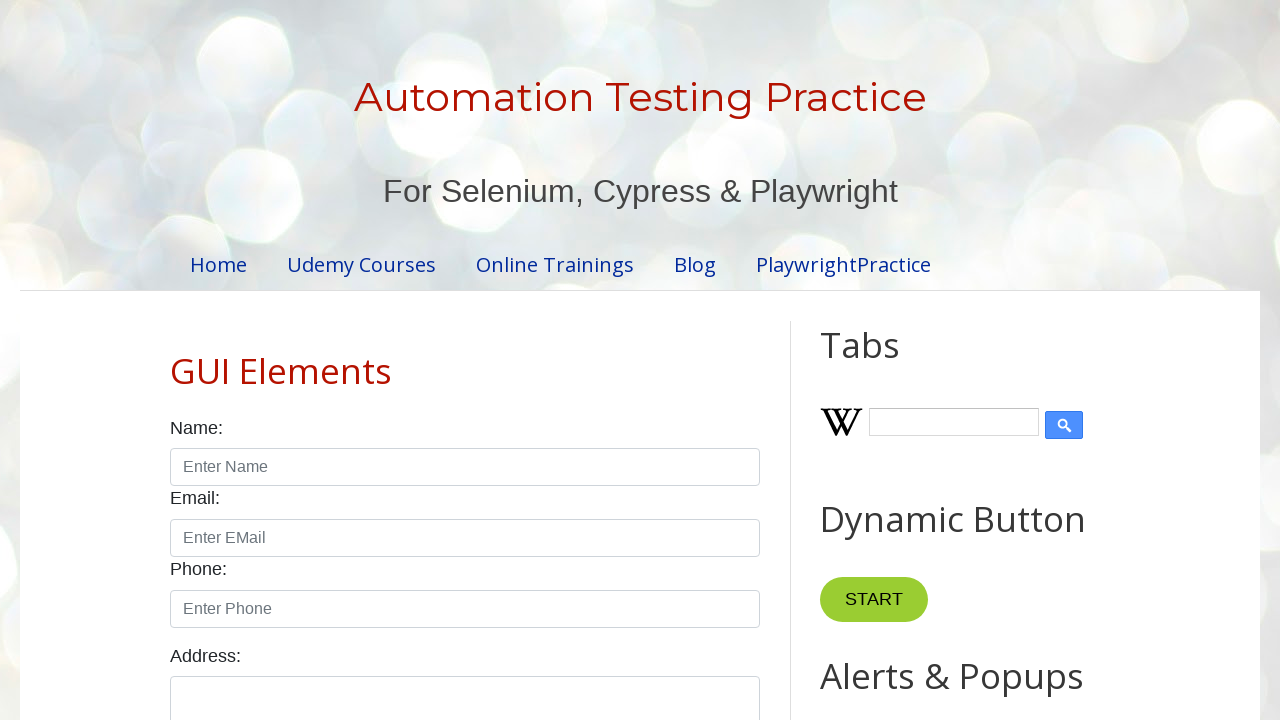

Double-clicked the copy button at (885, 360) on xpath=//*[@id='HTML10']/div[1]/button
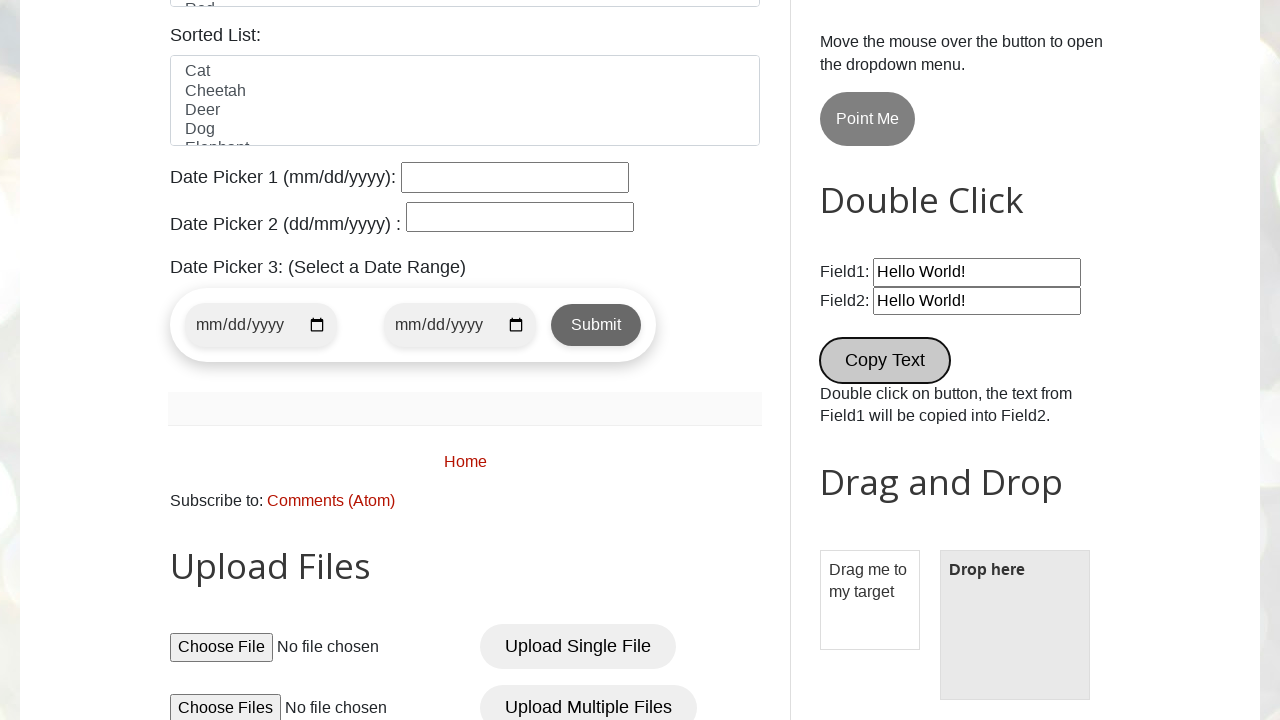

Retrieved text from field2 after double-click
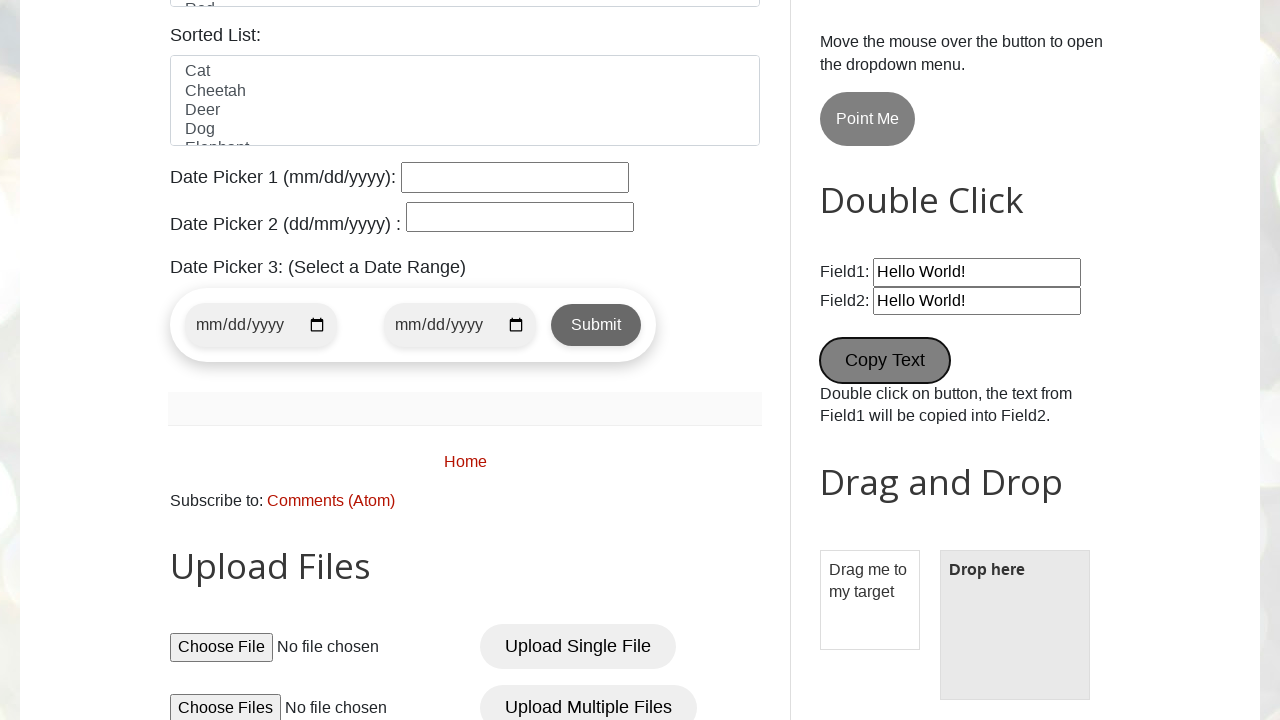

Verified that field1 text matches field2 text (case-insensitive)
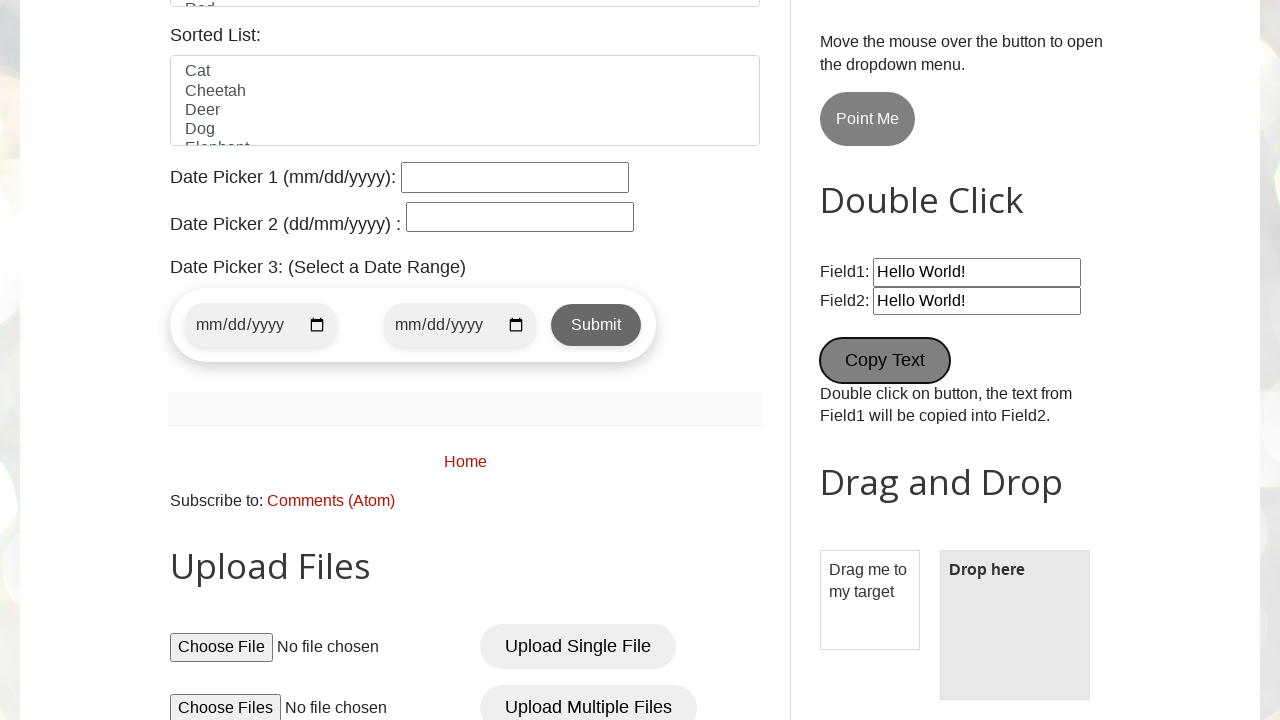

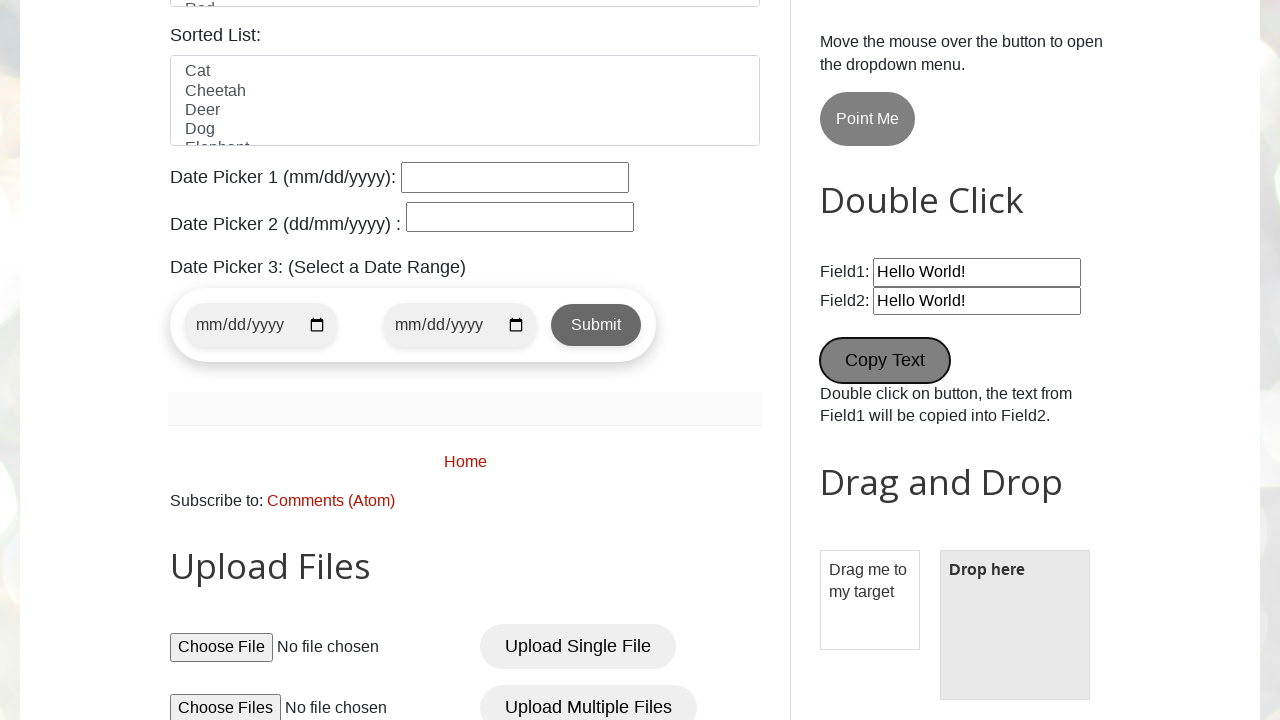